Tests navigation to the Blog page via the navigation bar link and verifies the page title

Starting URL: https://www.crocoder.dev

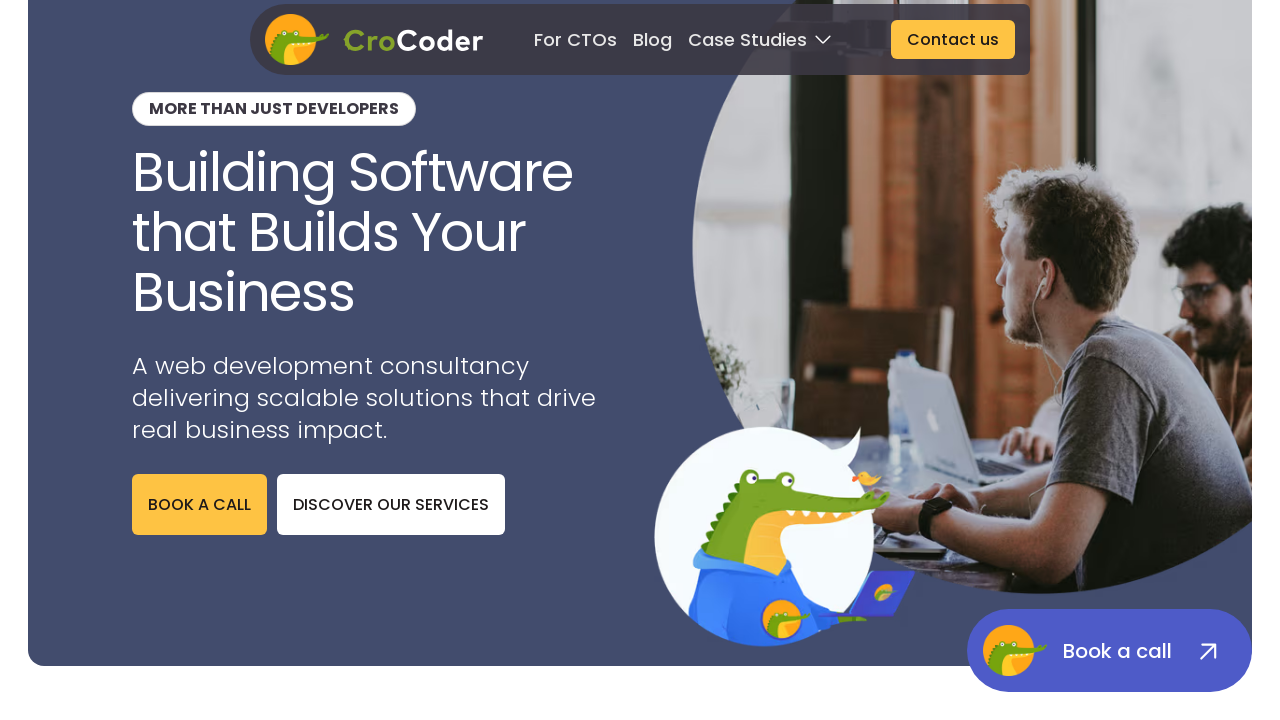

Navigation bar loaded
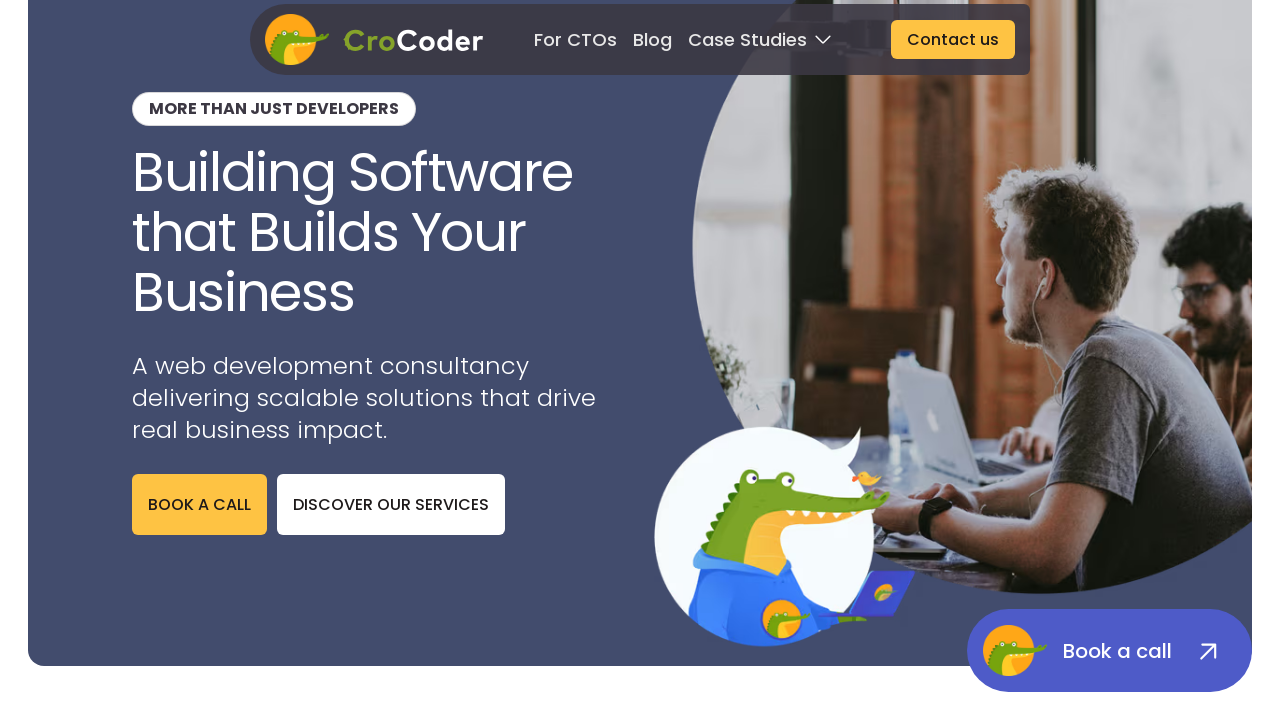

Clicked Blog link in navigation bar at (653, 39) on nav >> internal:text="Blog"i
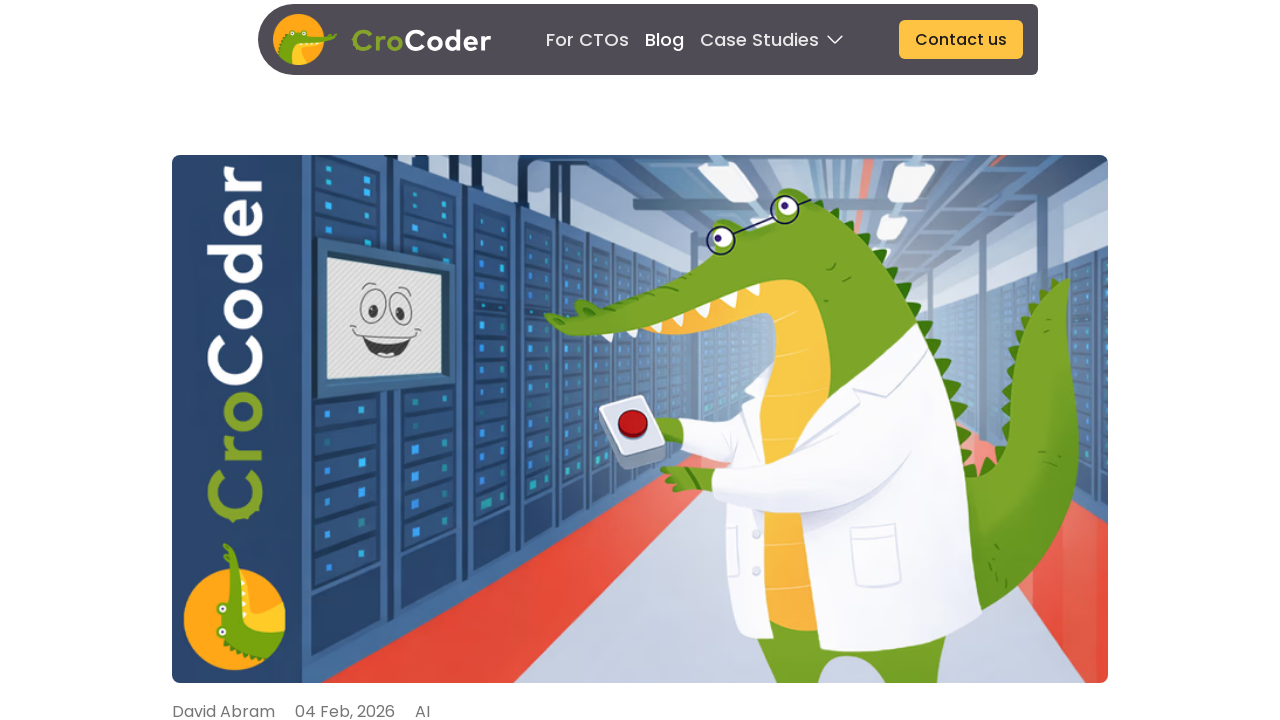

Successfully navigated to Blog page
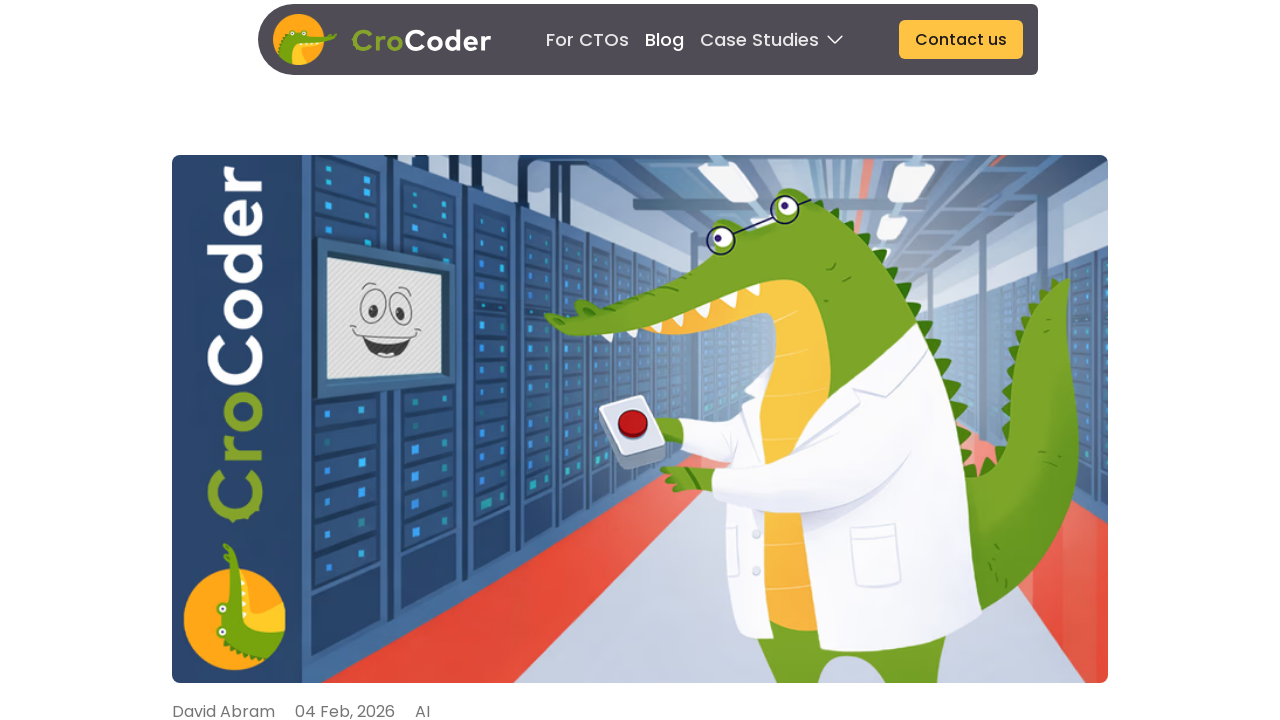

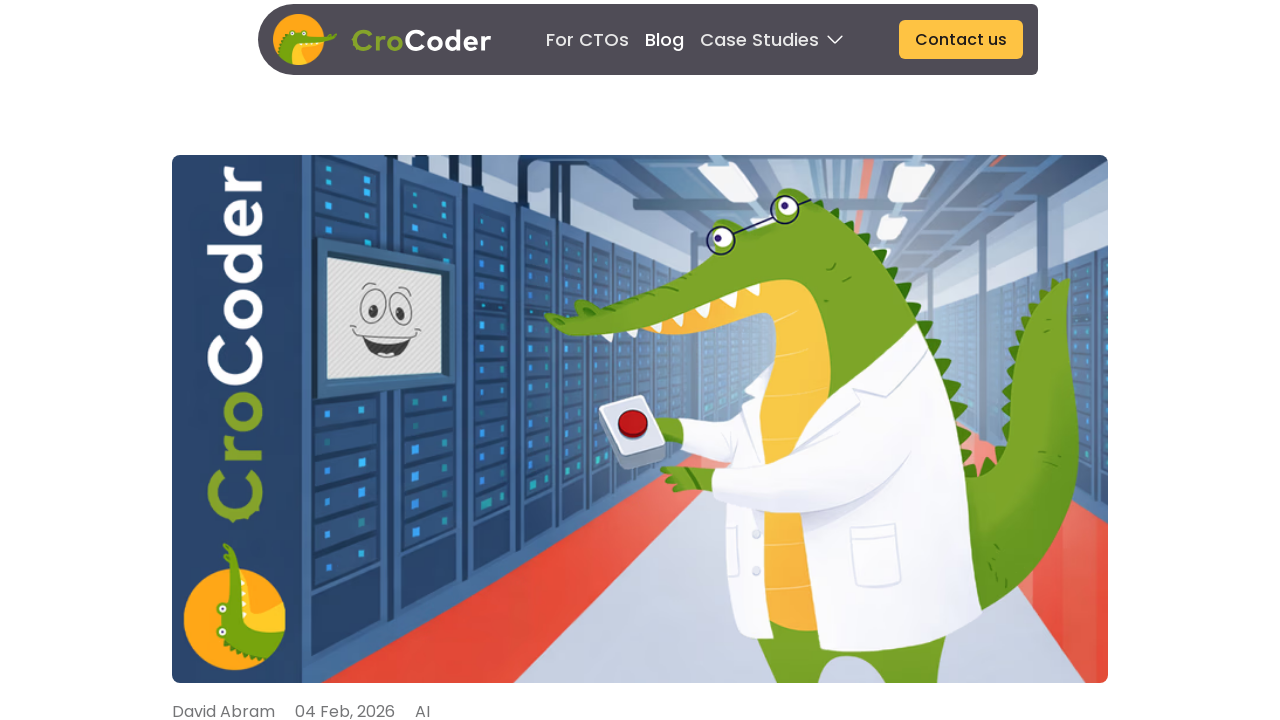